Navigates to the Rahul Shetty Academy Automation Practice page and maximizes the browser window to verify the page loads correctly.

Starting URL: https://rahulshettyacademy.com/AutomationPractice/

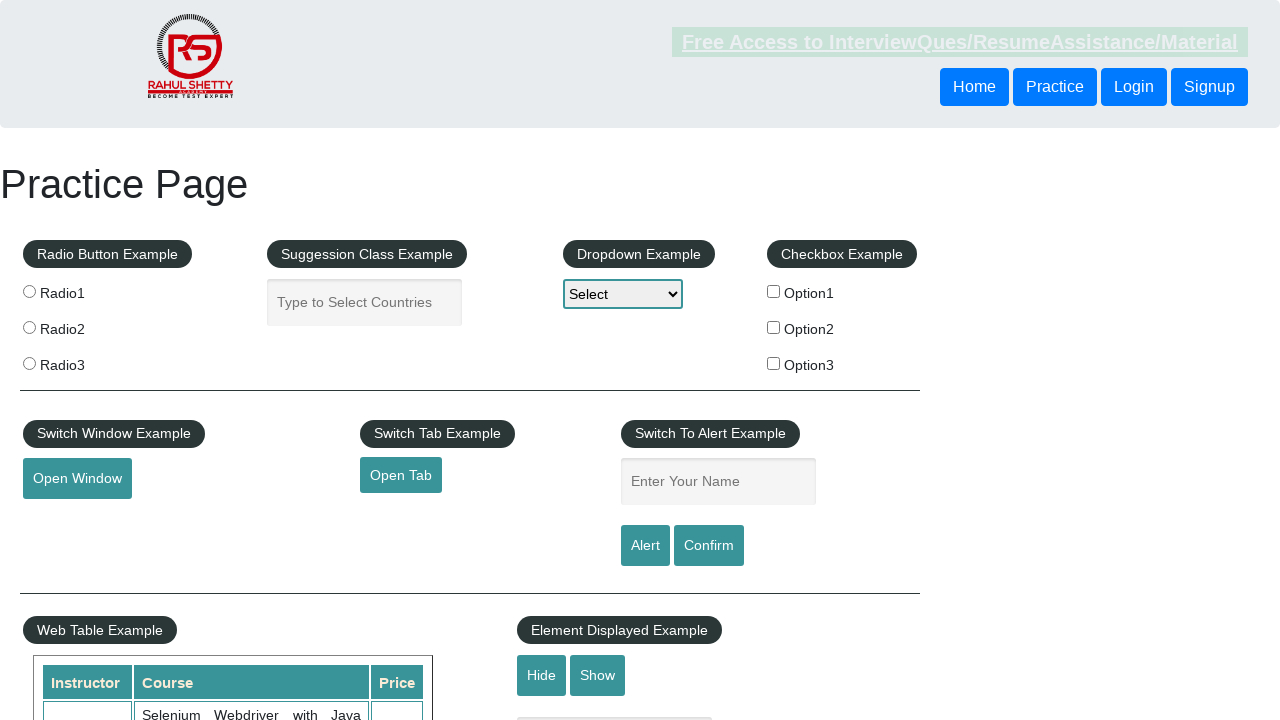

Waited for page to reach domcontentloaded state
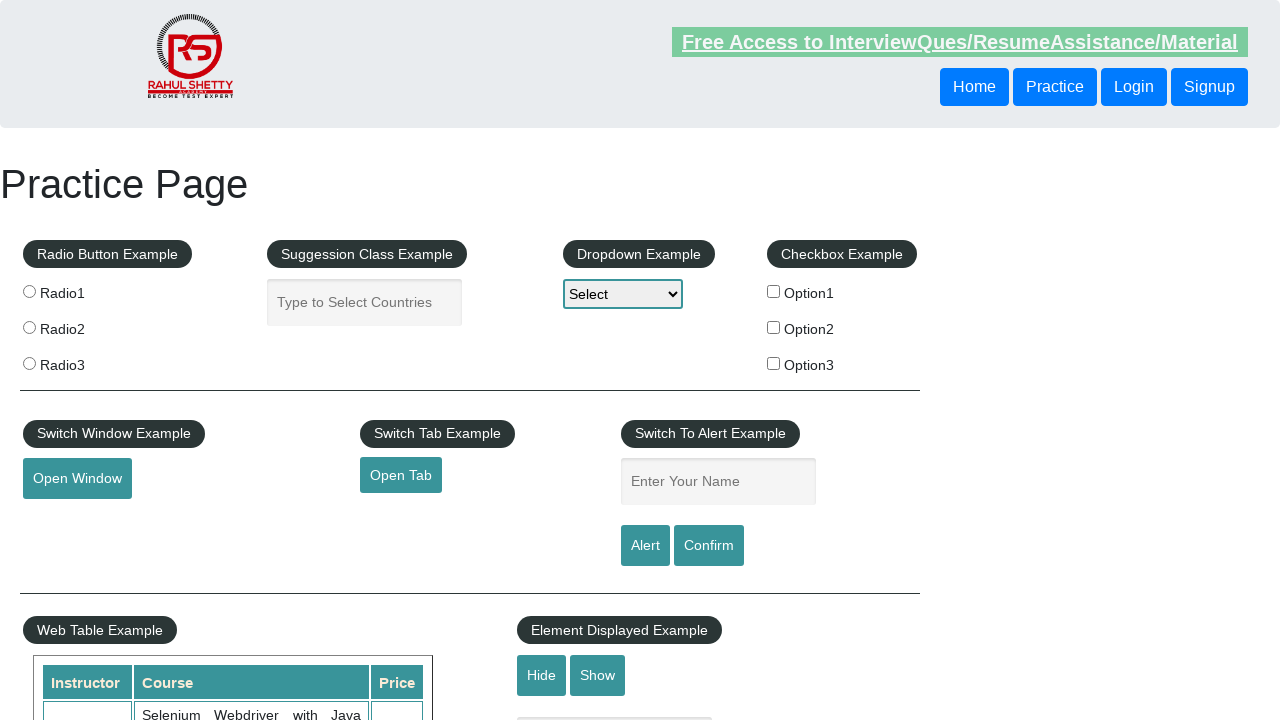

Verified page loaded by confirming body element is present
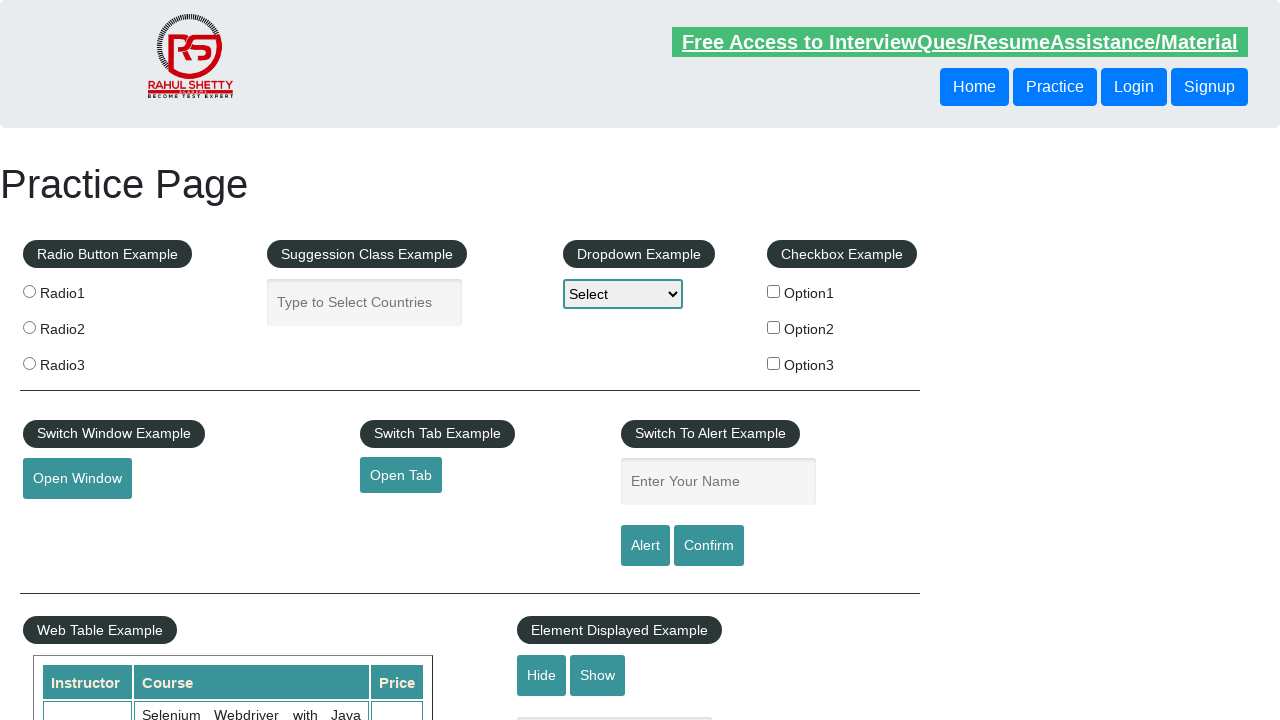

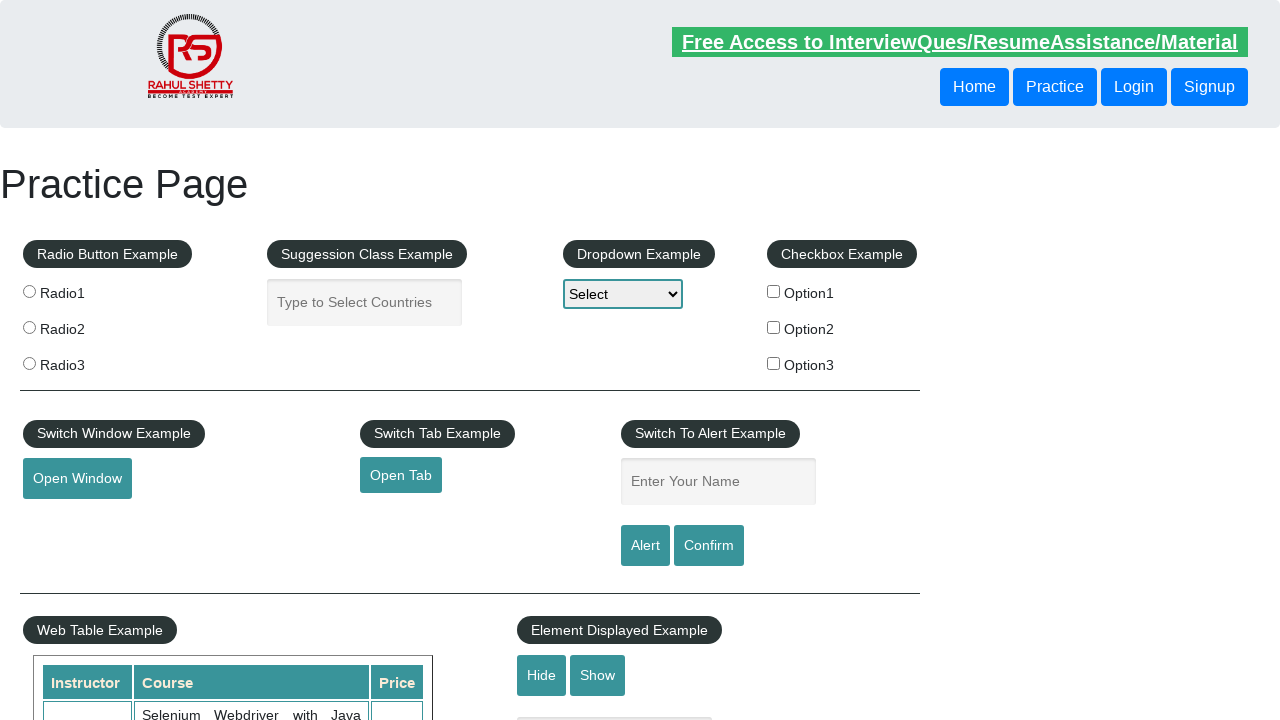